Tests unmarking completed todo items by unchecking their checkboxes

Starting URL: https://demo.playwright.dev/todomvc

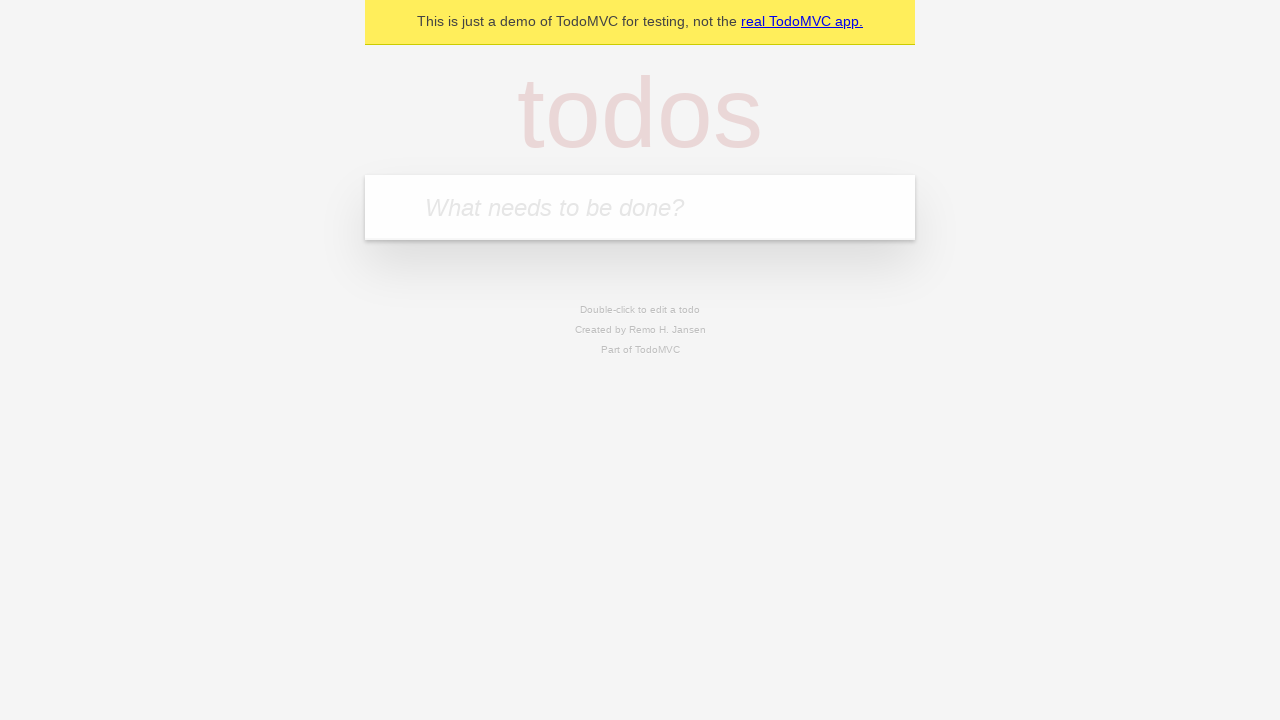

Located the todo input field
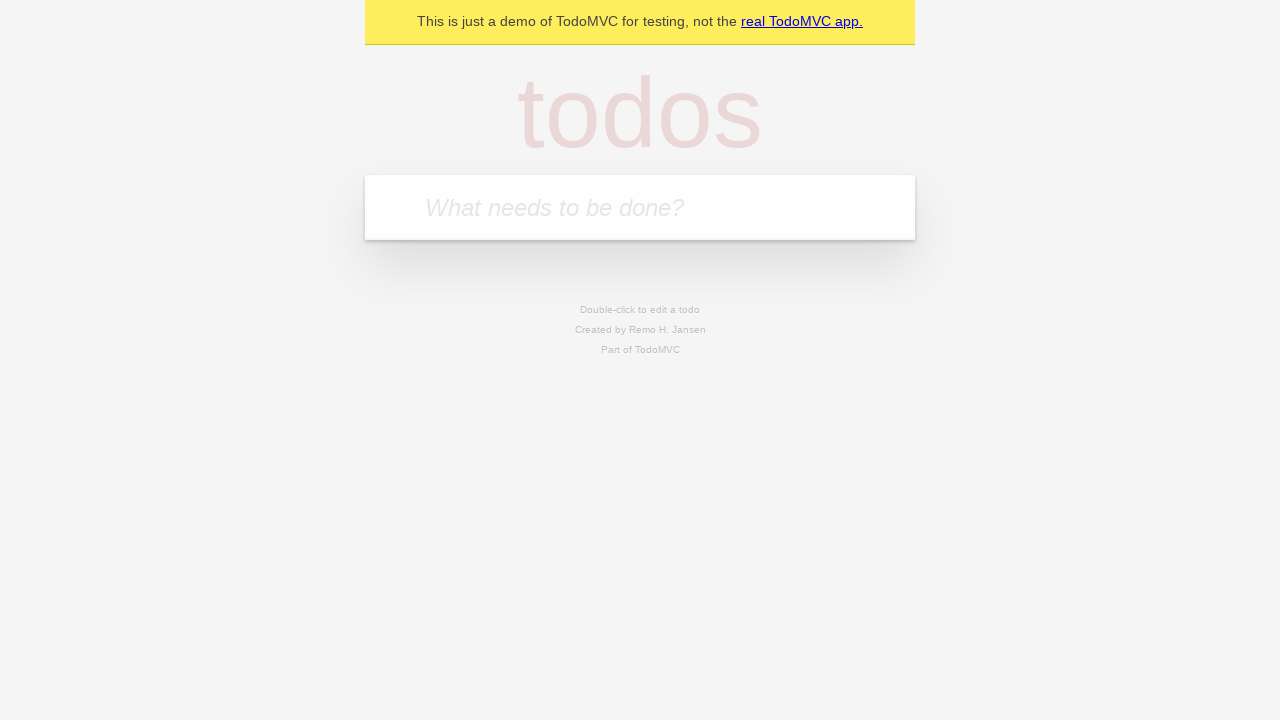

Filled todo input with 'buy some cheese' on internal:attr=[placeholder="What needs to be done?"i]
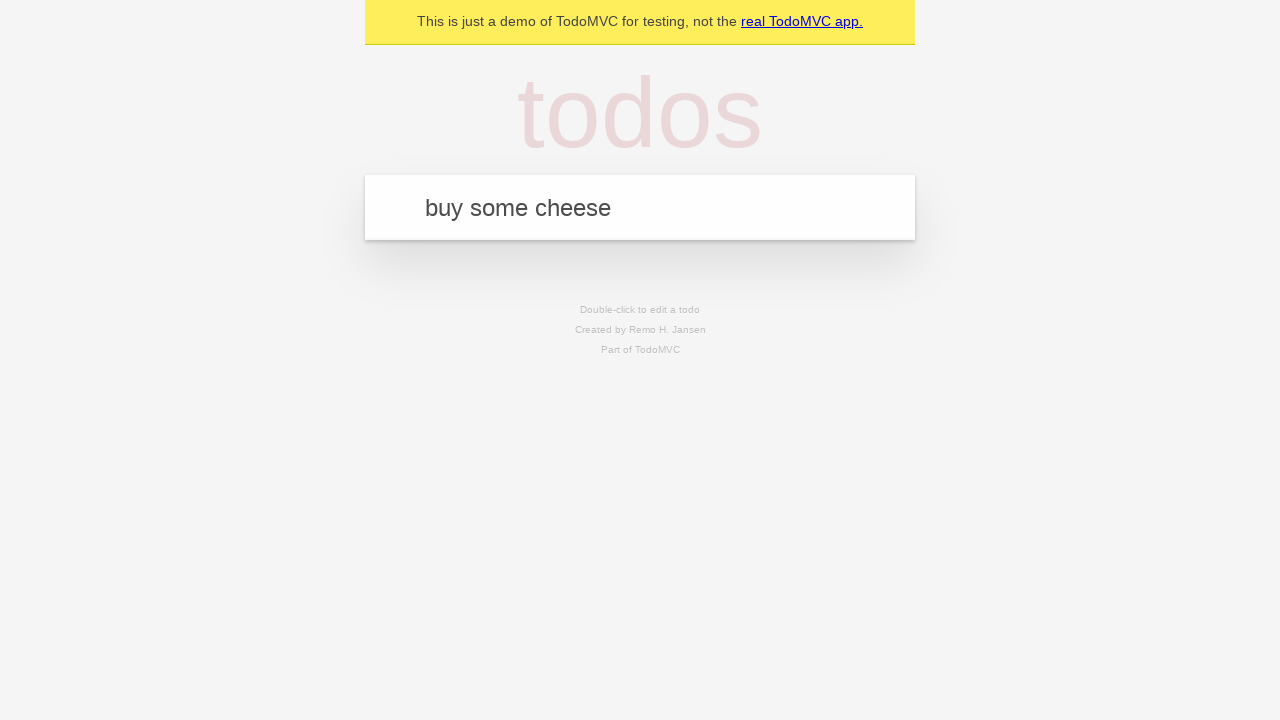

Pressed Enter to create todo 'buy some cheese' on internal:attr=[placeholder="What needs to be done?"i]
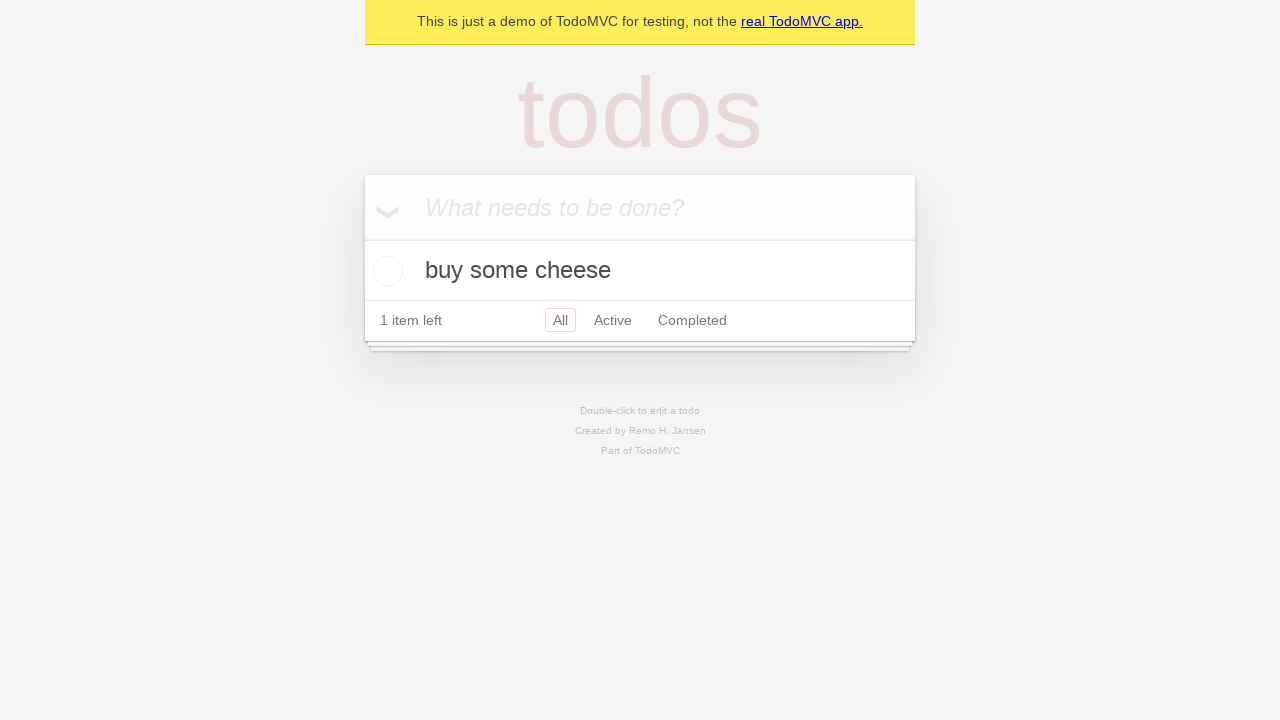

Filled todo input with 'feed the cat' on internal:attr=[placeholder="What needs to be done?"i]
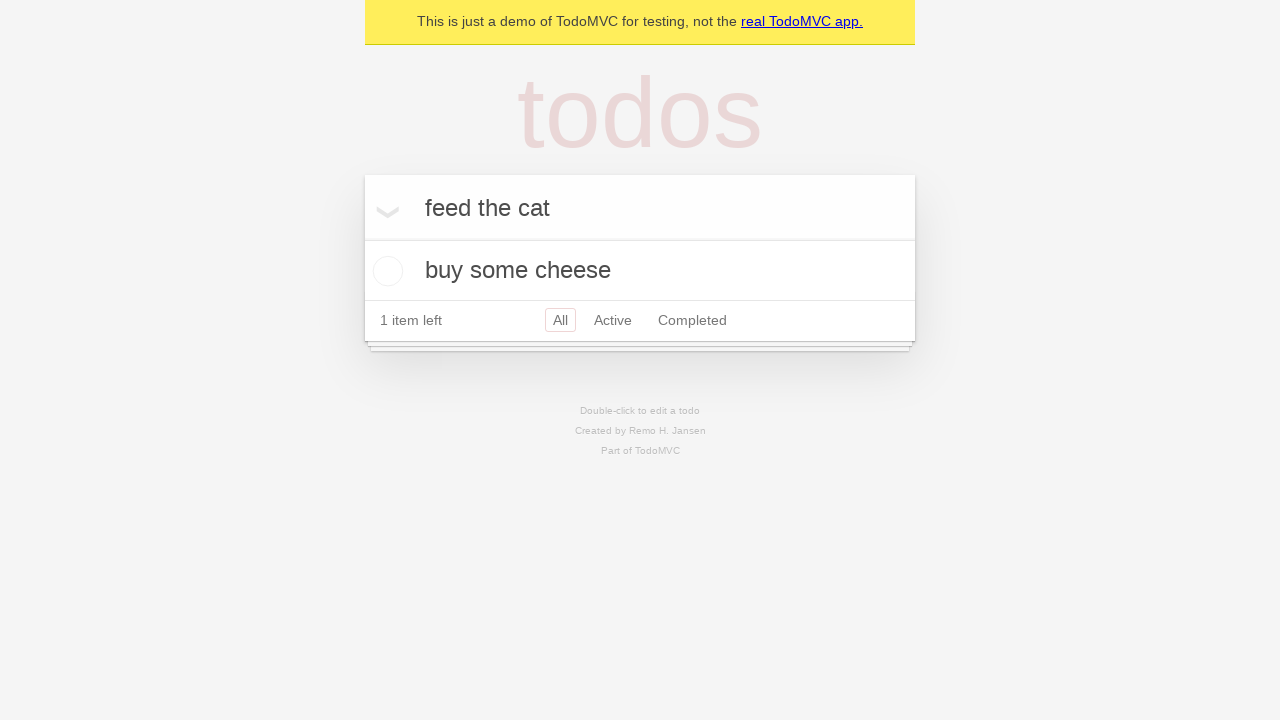

Pressed Enter to create todo 'feed the cat' on internal:attr=[placeholder="What needs to be done?"i]
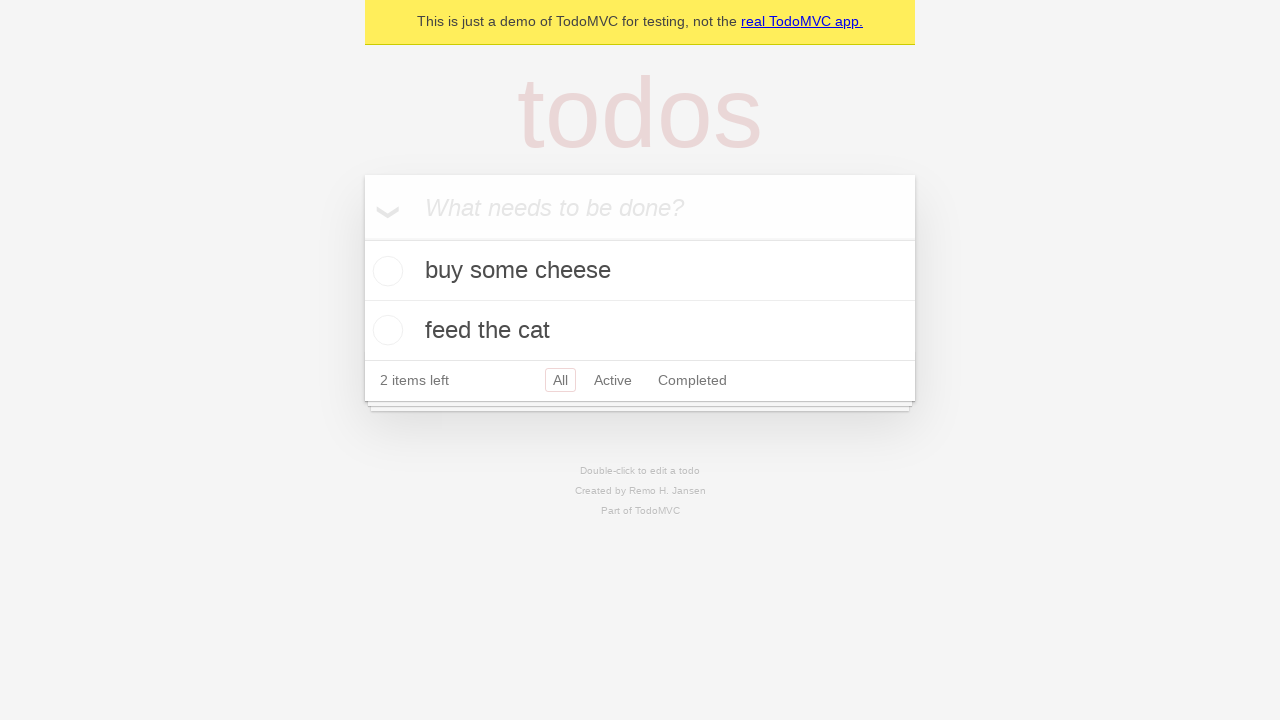

Waited for both todo items to appear
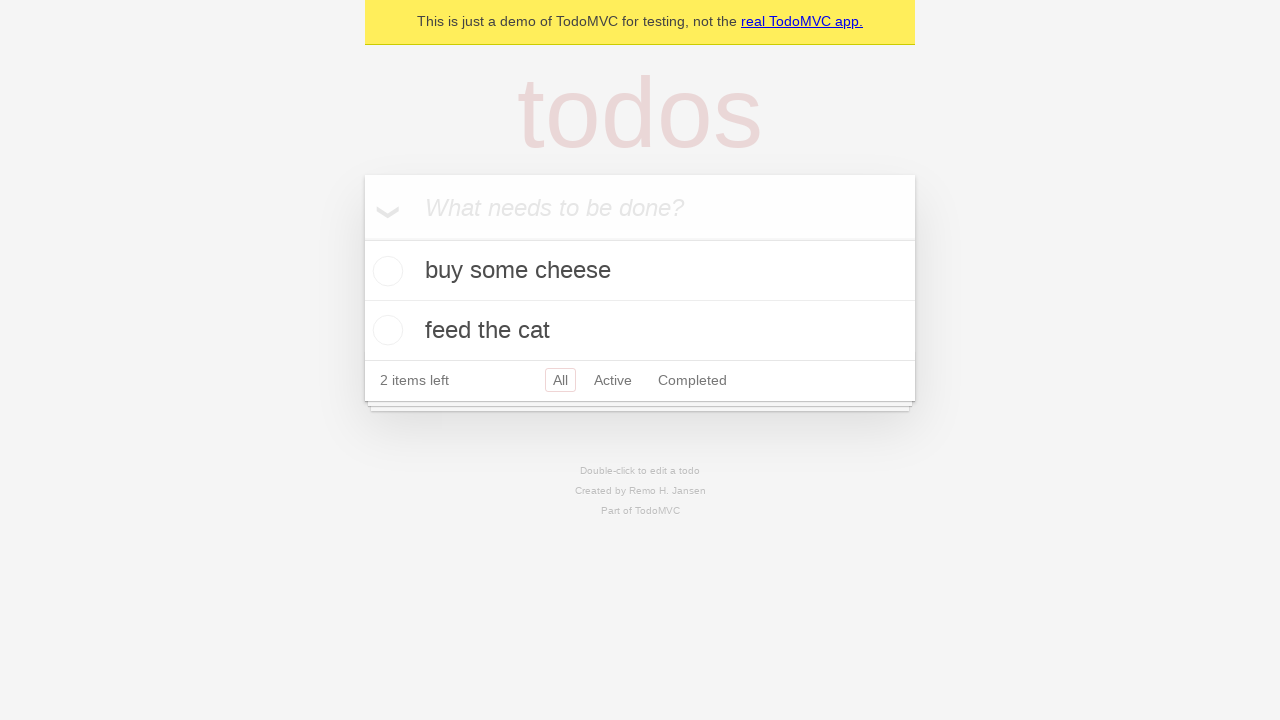

Located the first todo item
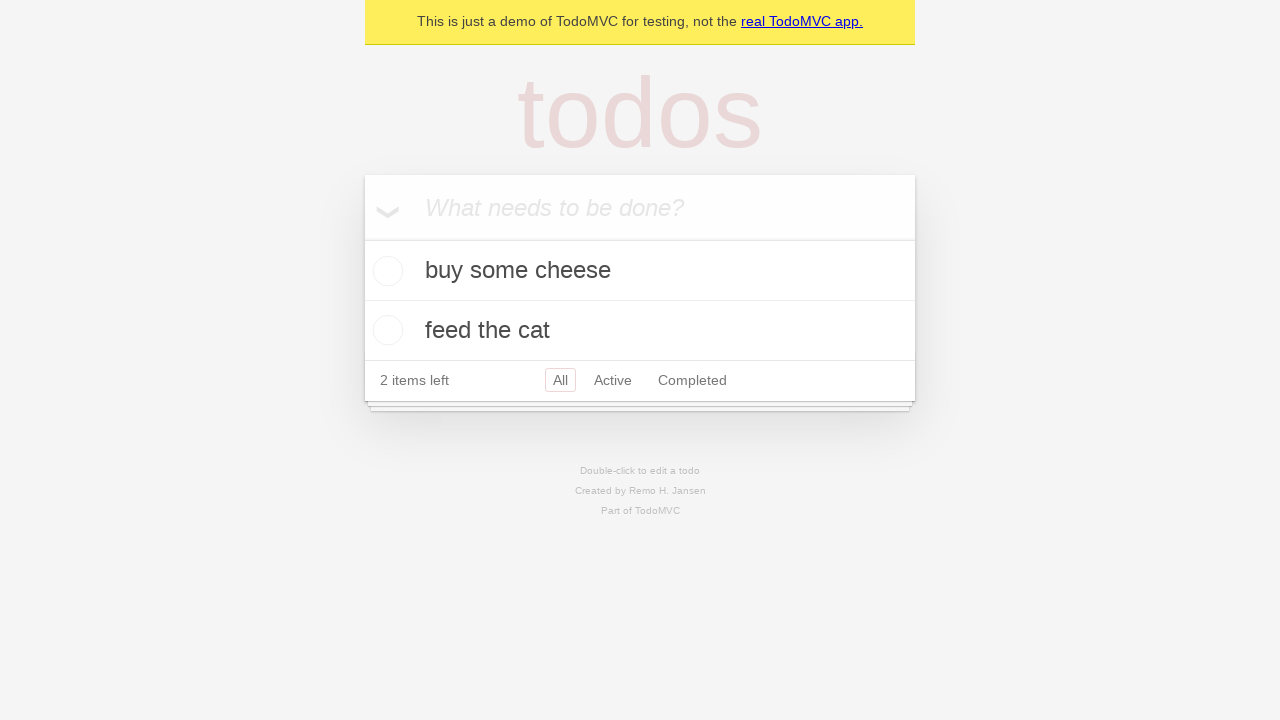

Located the checkbox for the first todo item
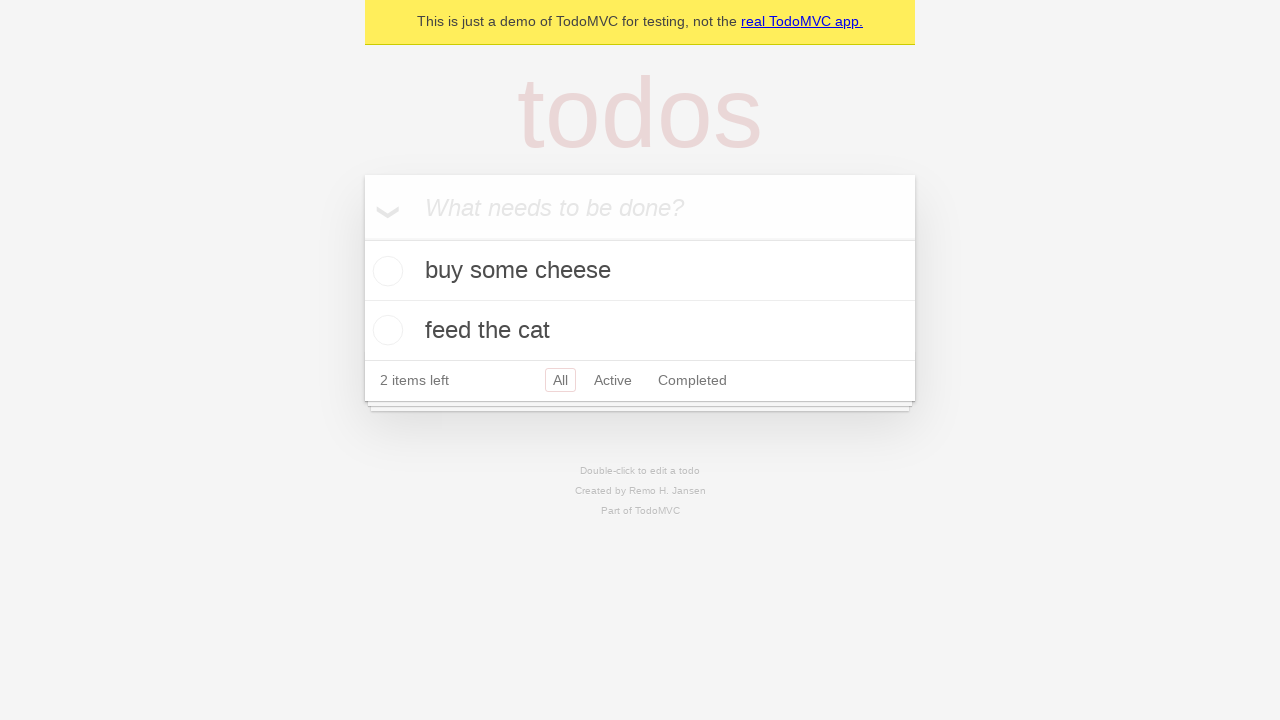

Checked the first todo item checkbox at (385, 271) on internal:testid=[data-testid="todo-item"s] >> nth=0 >> internal:role=checkbox
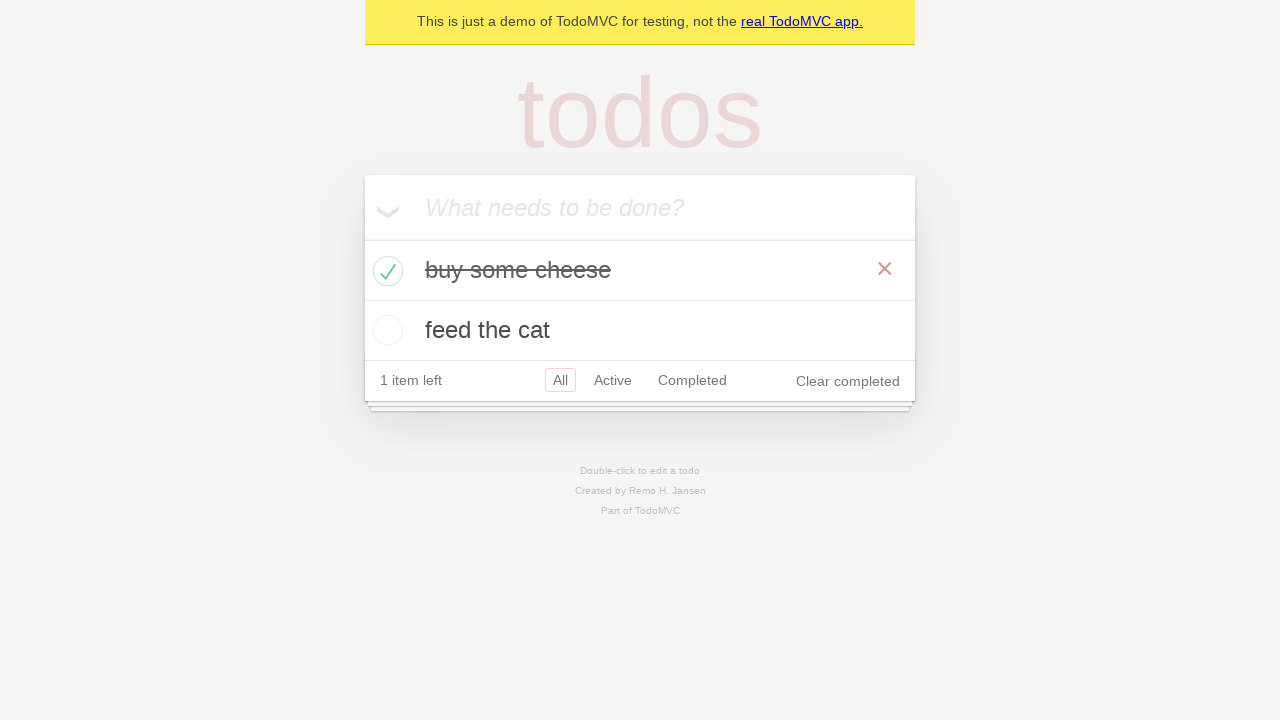

Unchecked the first todo item checkbox to mark it as incomplete at (385, 271) on internal:testid=[data-testid="todo-item"s] >> nth=0 >> internal:role=checkbox
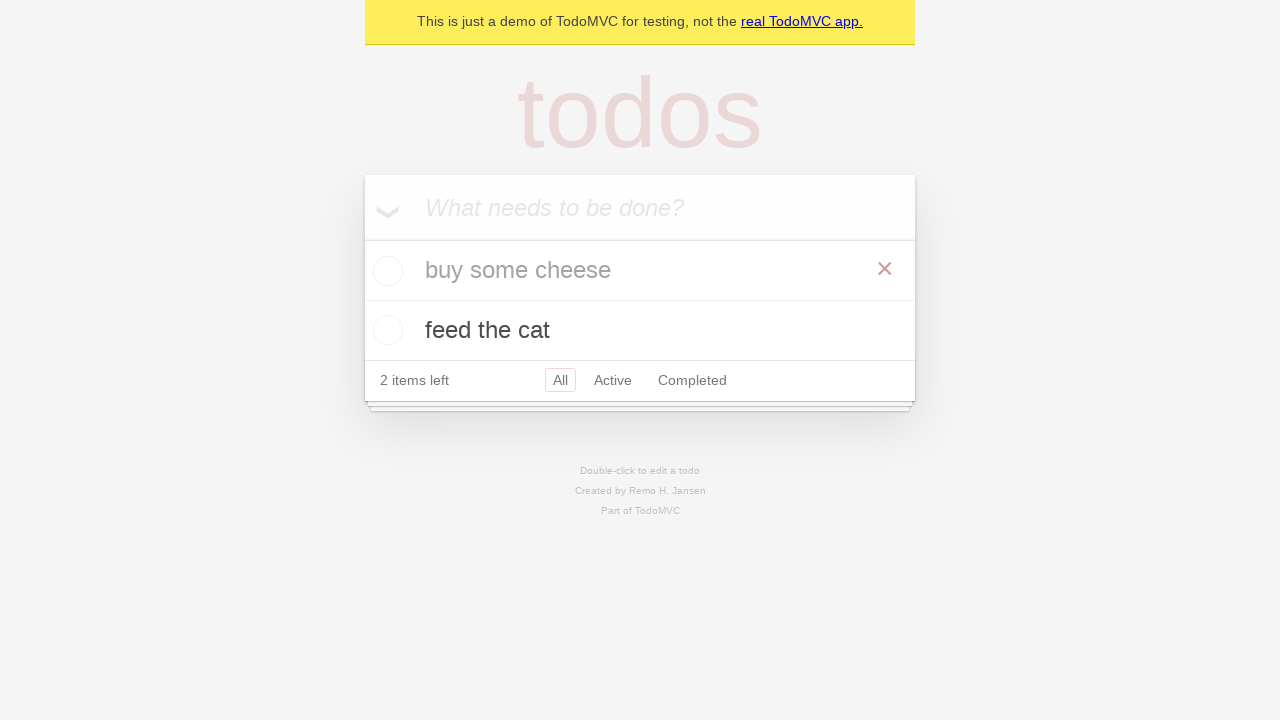

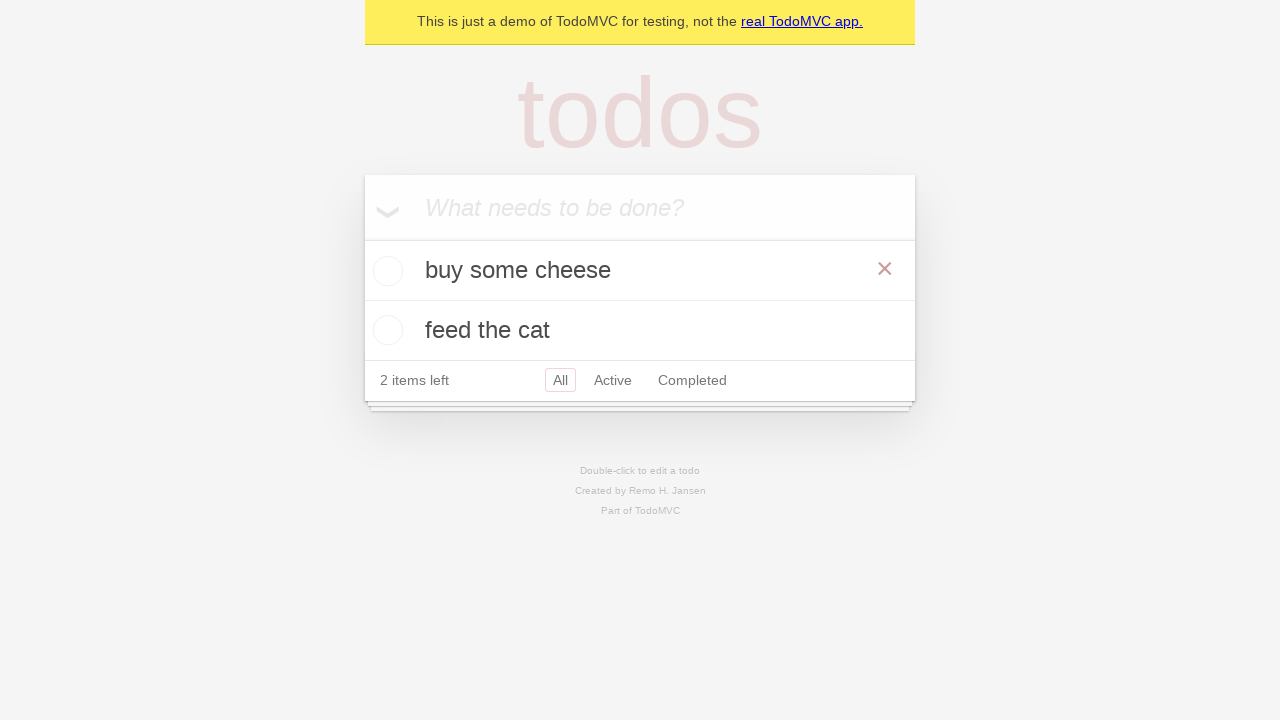